Navigates to the BlazeDemo homepage and verifies that the page title is "BlazeDemo"

Starting URL: https://blazedemo.com/

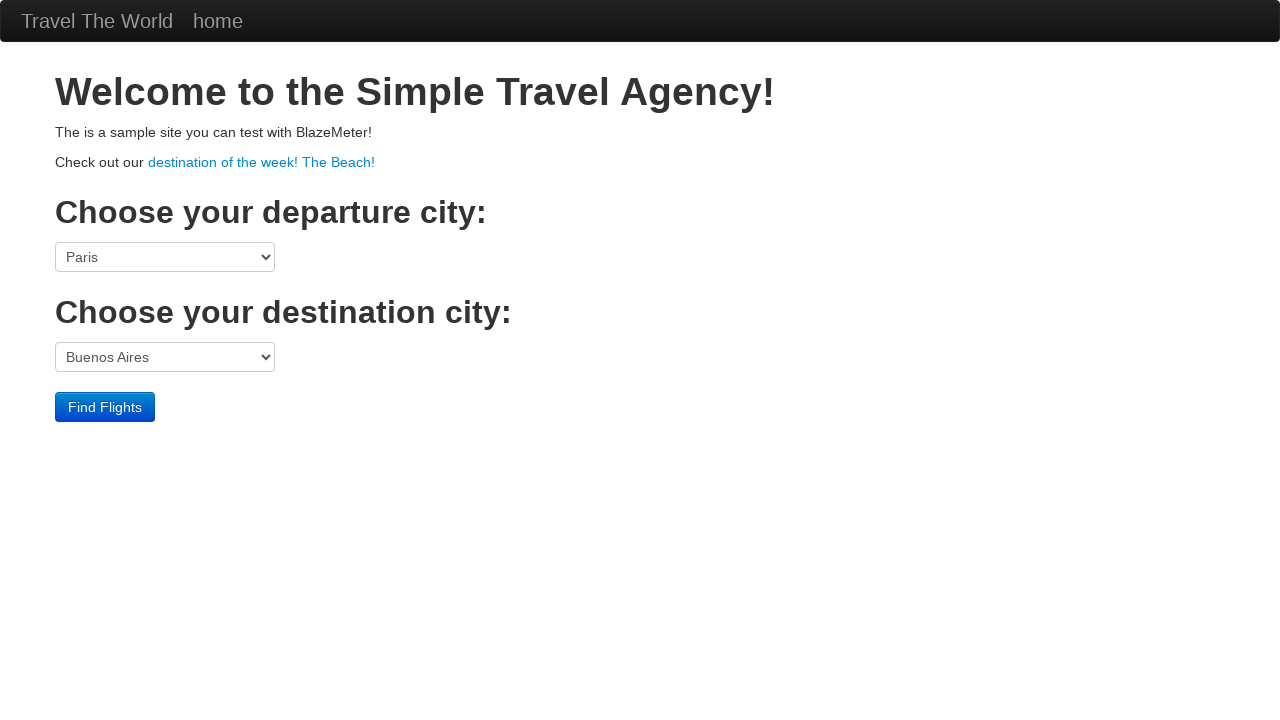

Navigated to BlazeDemo homepage
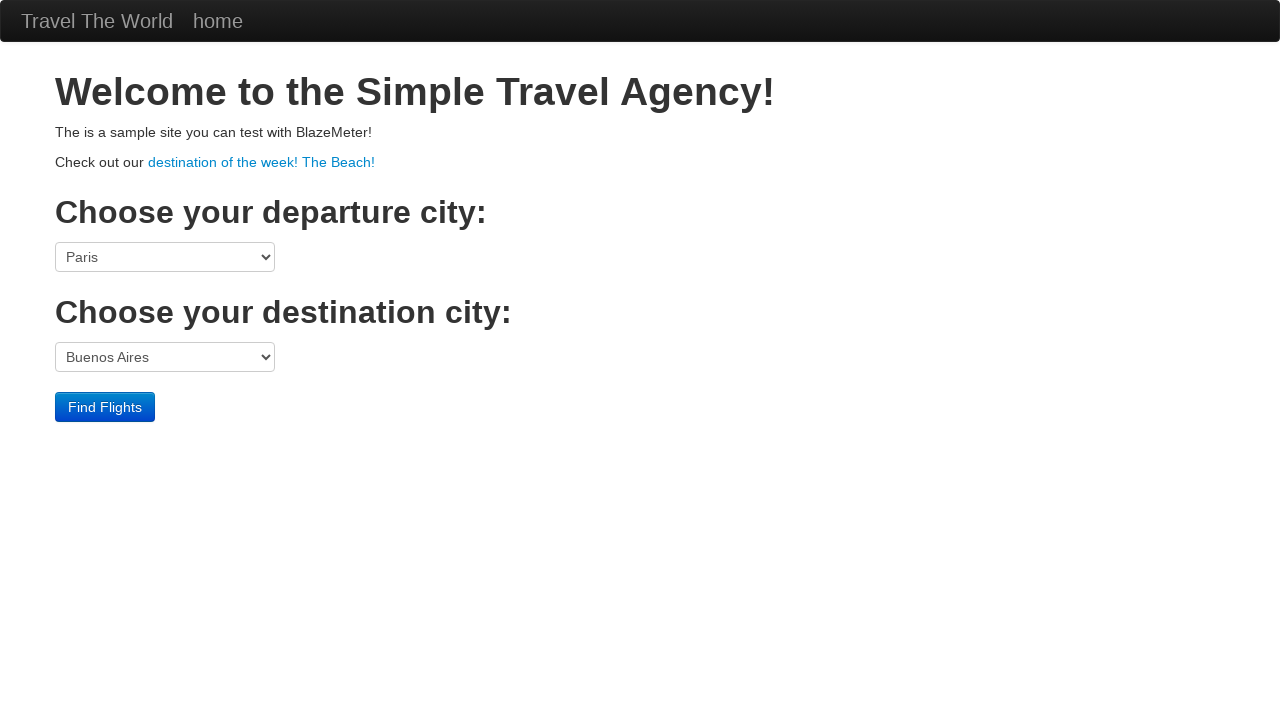

Verified page title is 'BlazeDemo'
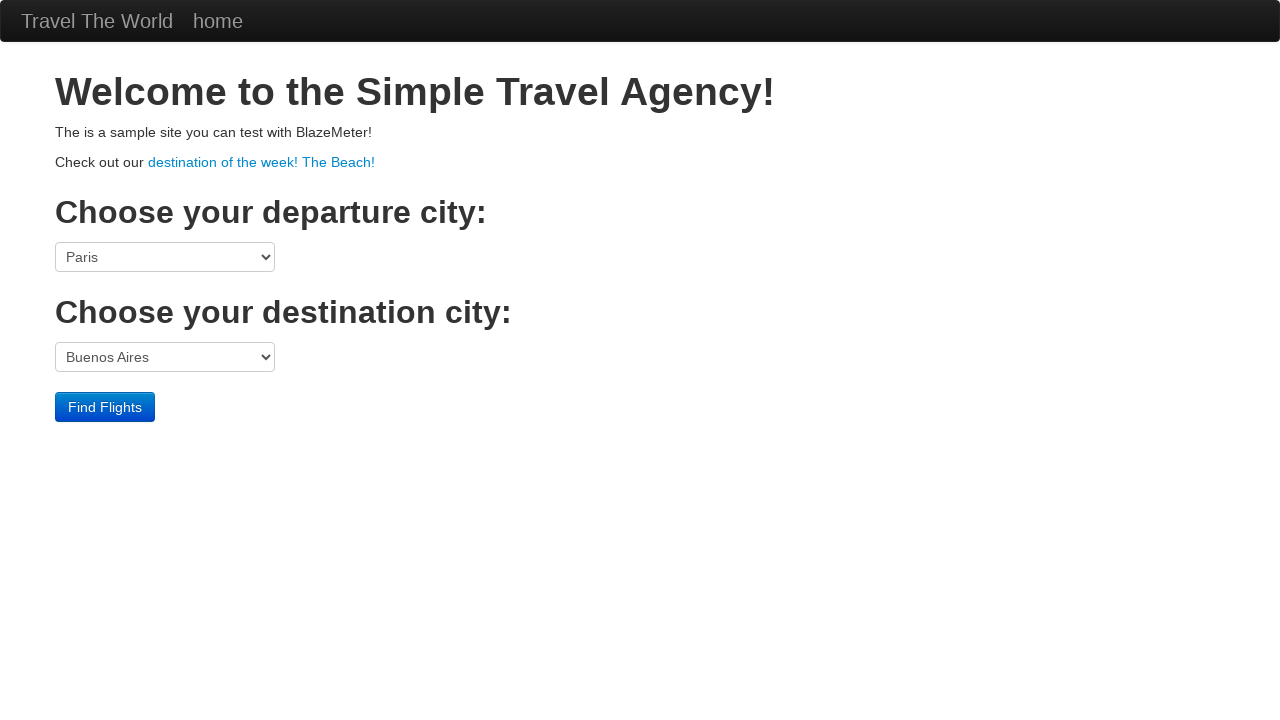

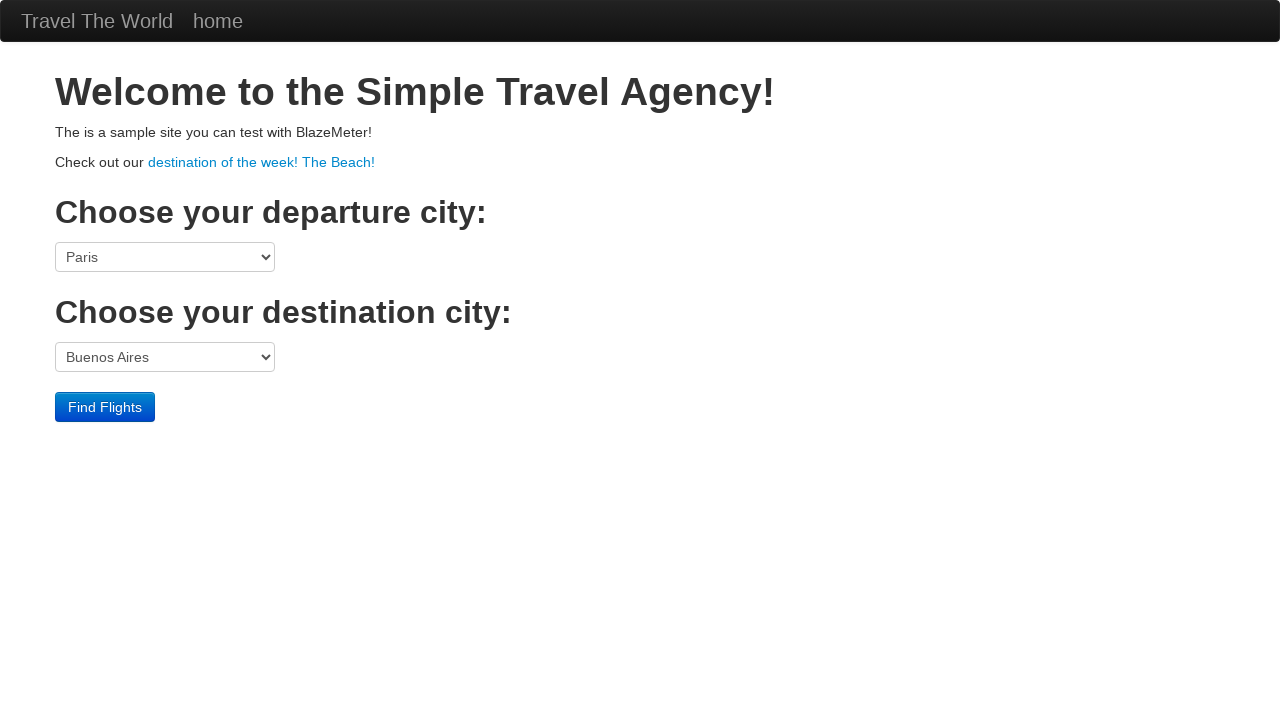